Tests that entering locked_out_user credentials with incorrect password shows an error message about username/password not matching

Starting URL: https://www.saucedemo.com

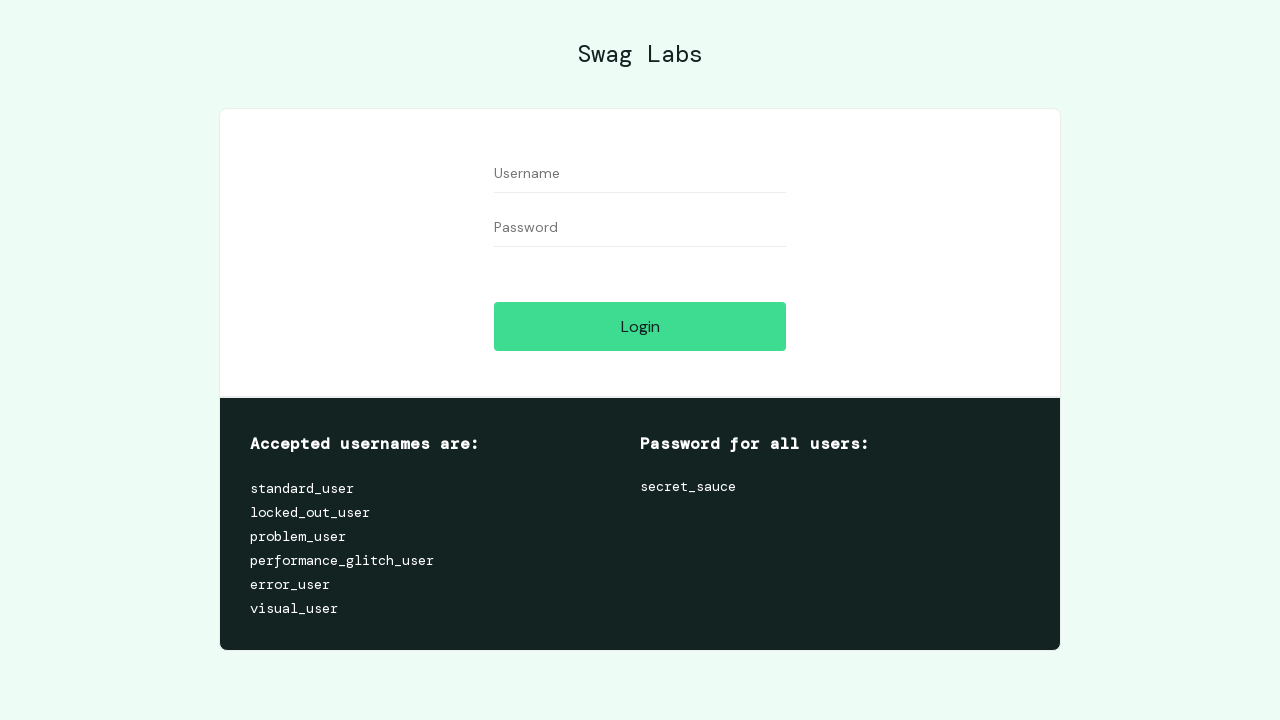

Filled username field with 'locked_out_user' on #user-name
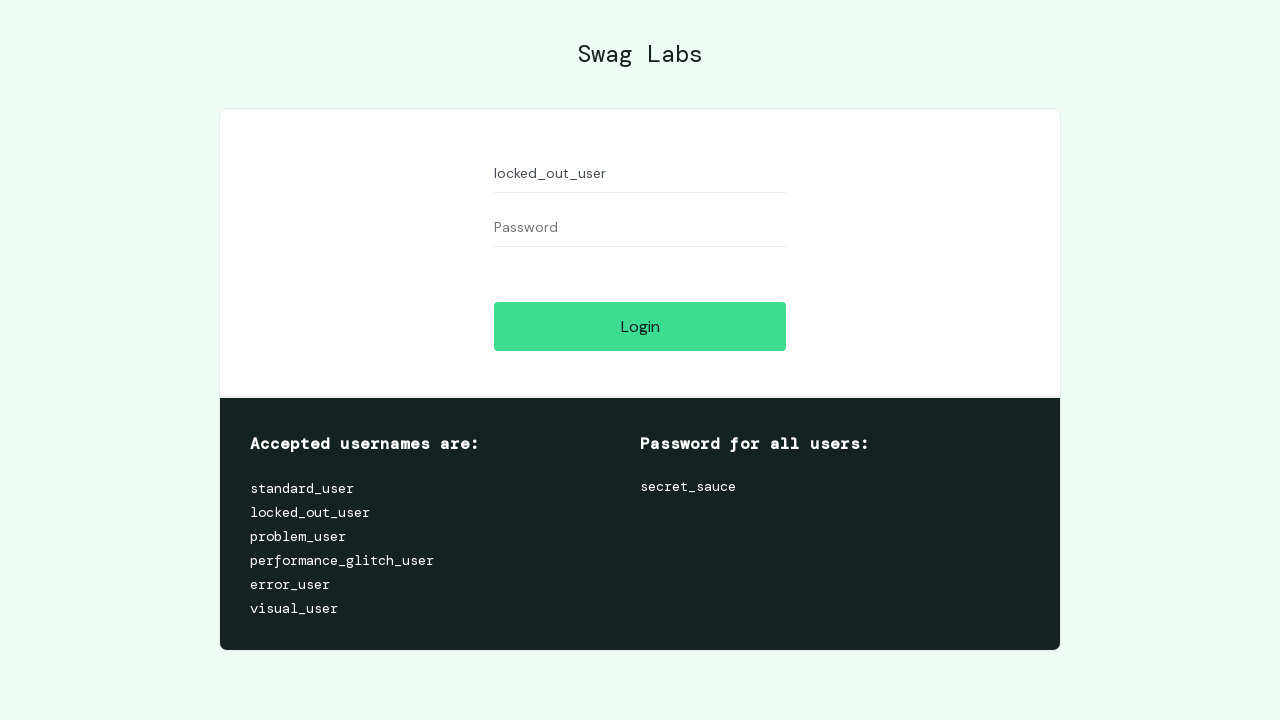

Filled password field with incorrect password 'ecret_sauce' on #password
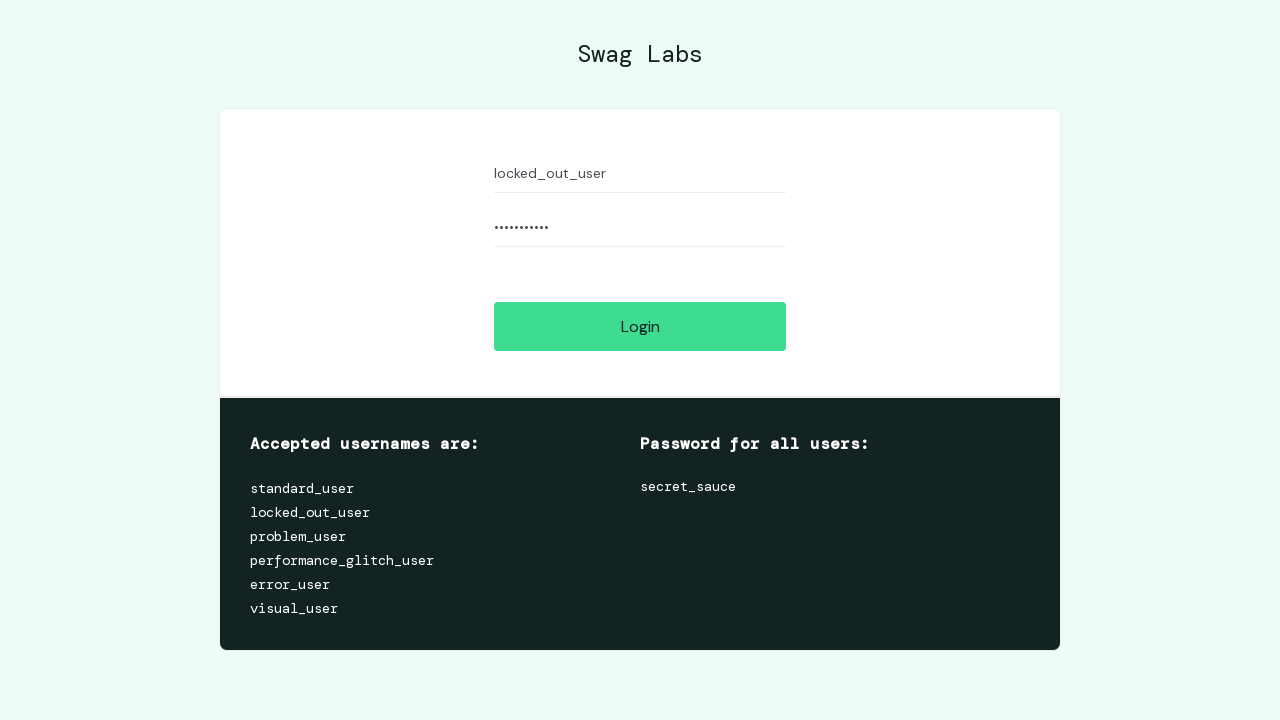

Clicked login button at (640, 326) on #login-button
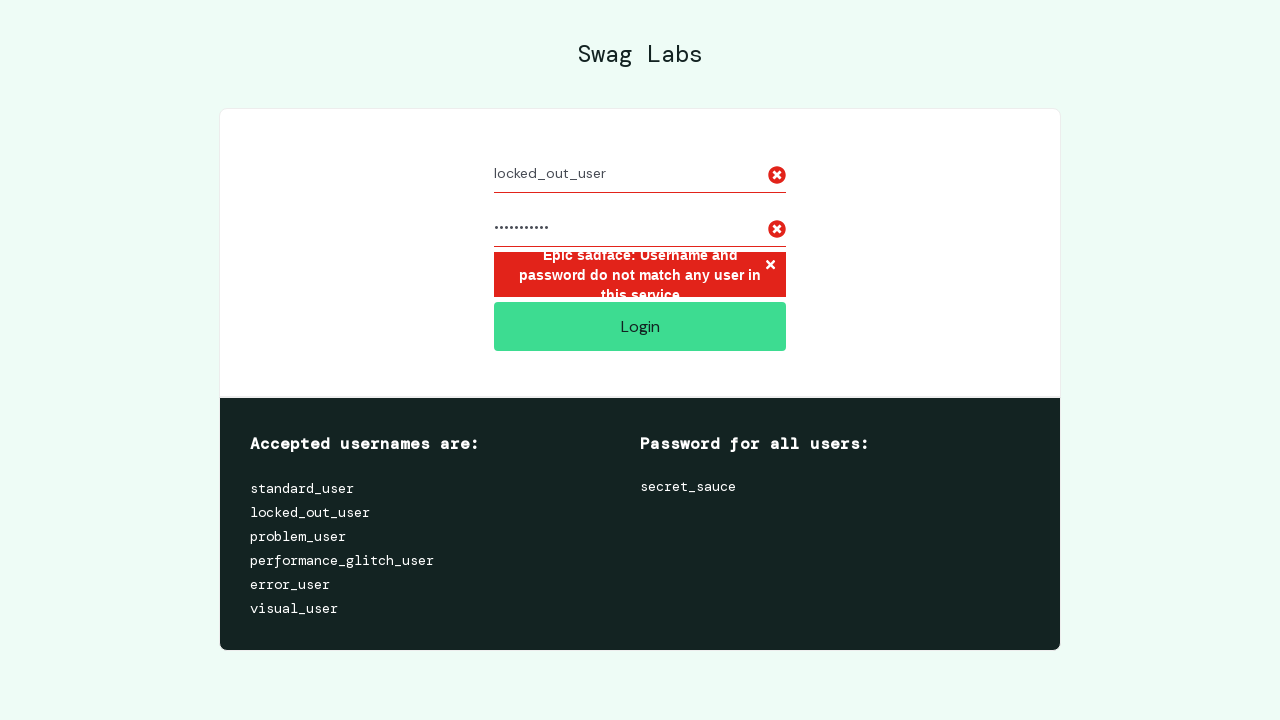

Error message appeared on screen confirming username/password do not match
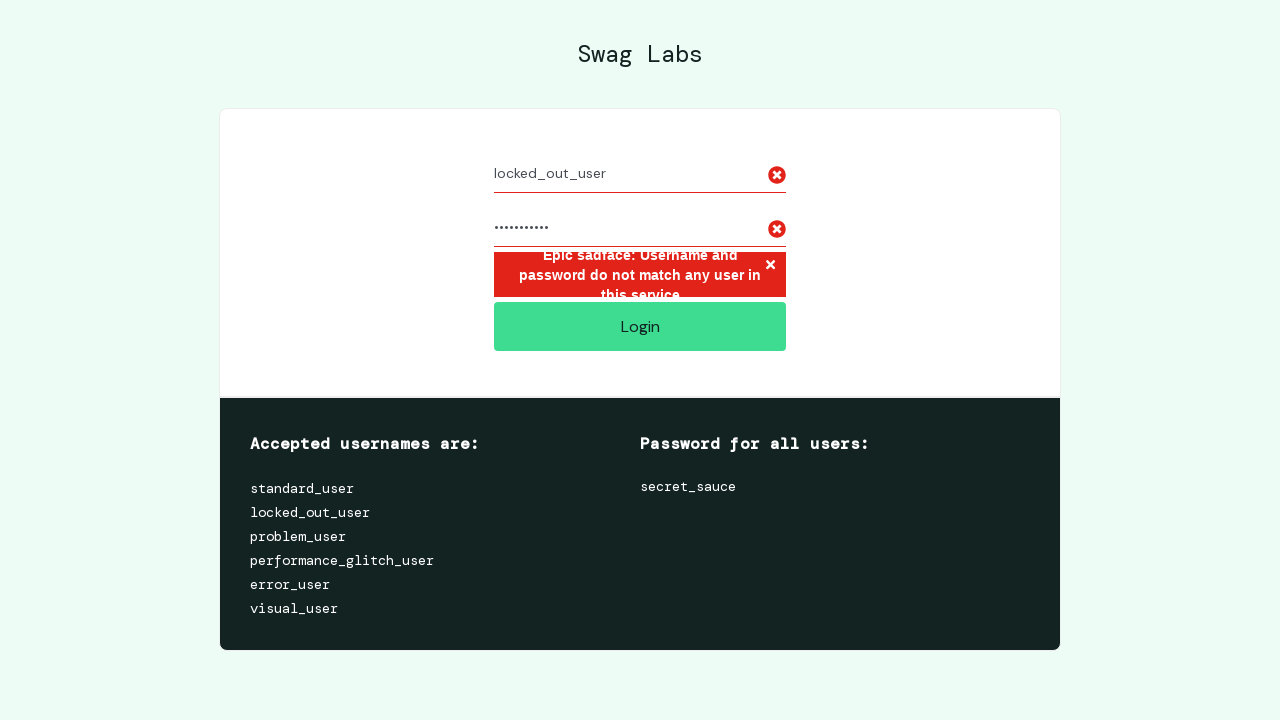

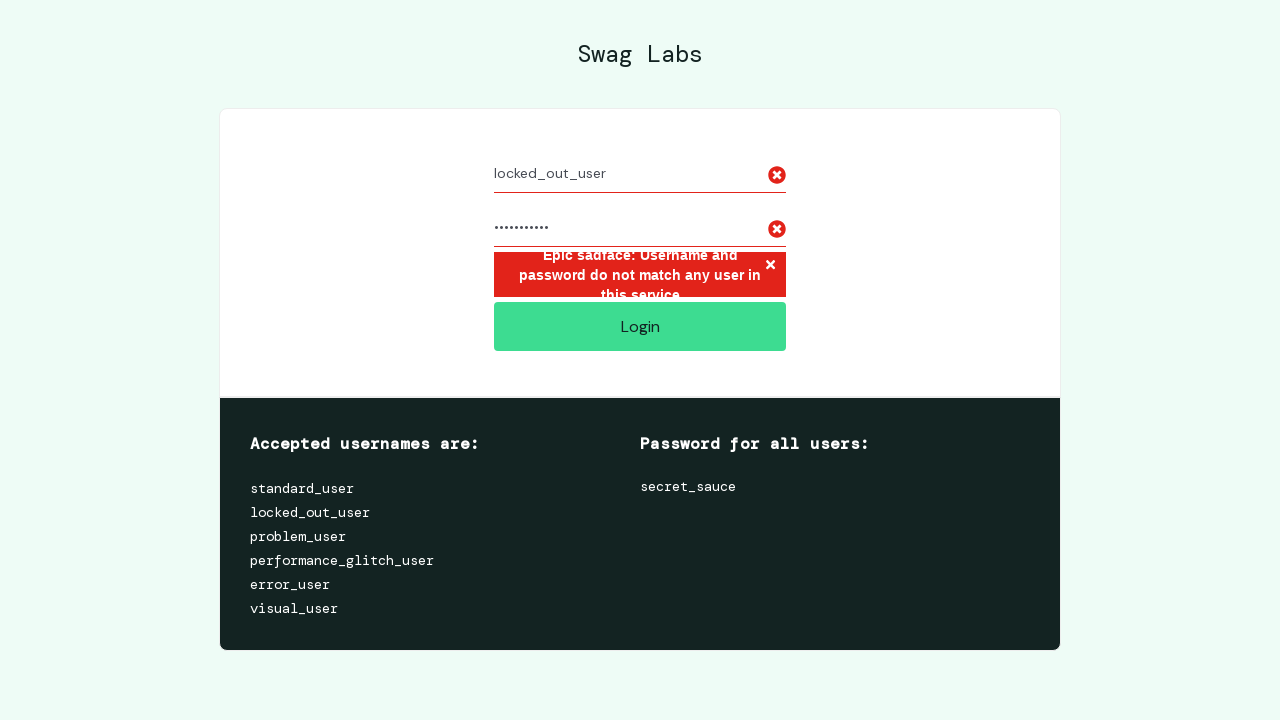